Tests accepting a JavaScript alert by clicking the first button and accepting the alert dialog

Starting URL: https://the-internet.herokuapp.com/javascript_alerts

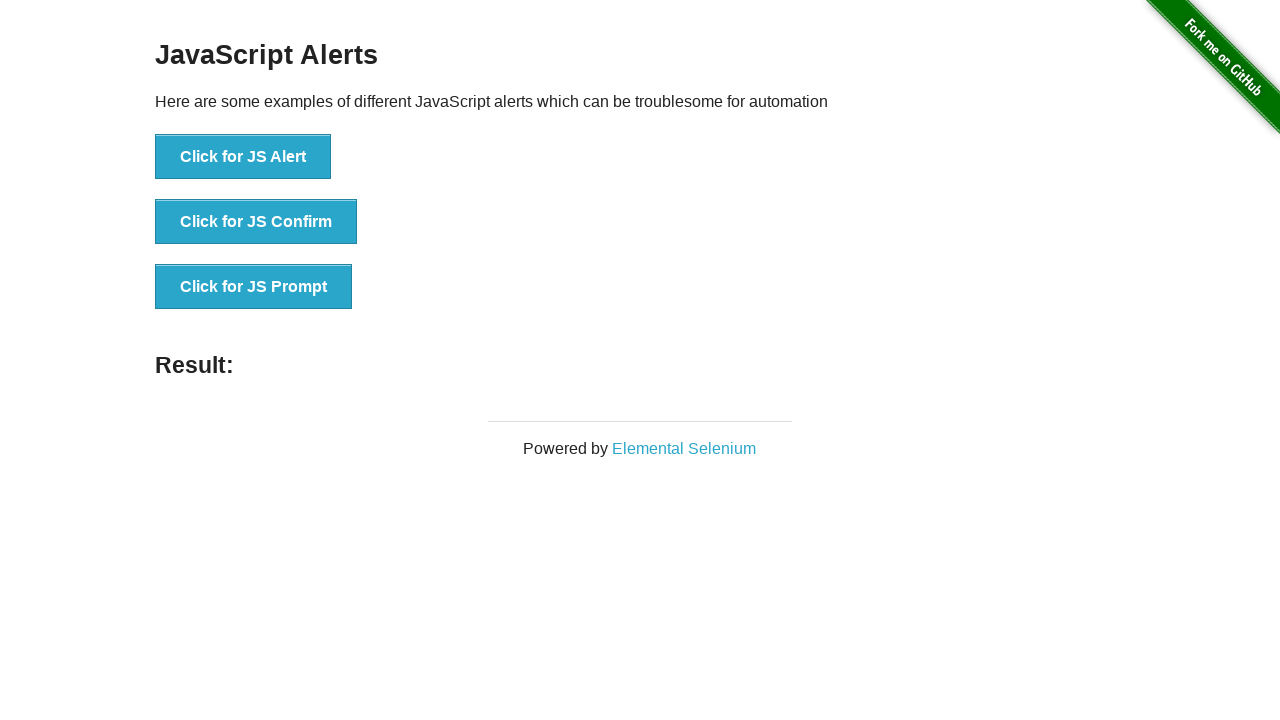

Clicked the first button to trigger JavaScript alert at (243, 157) on button[onclick='jsAlert()']
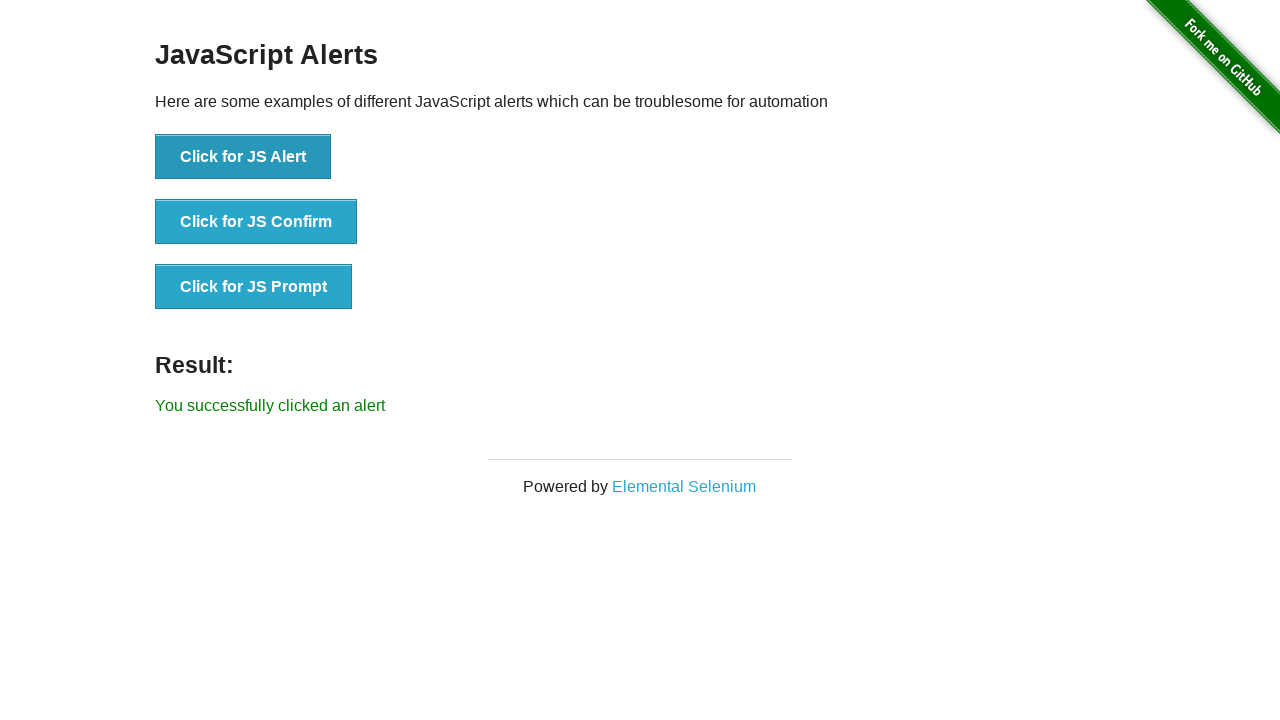

Set up dialog handler to accept alert
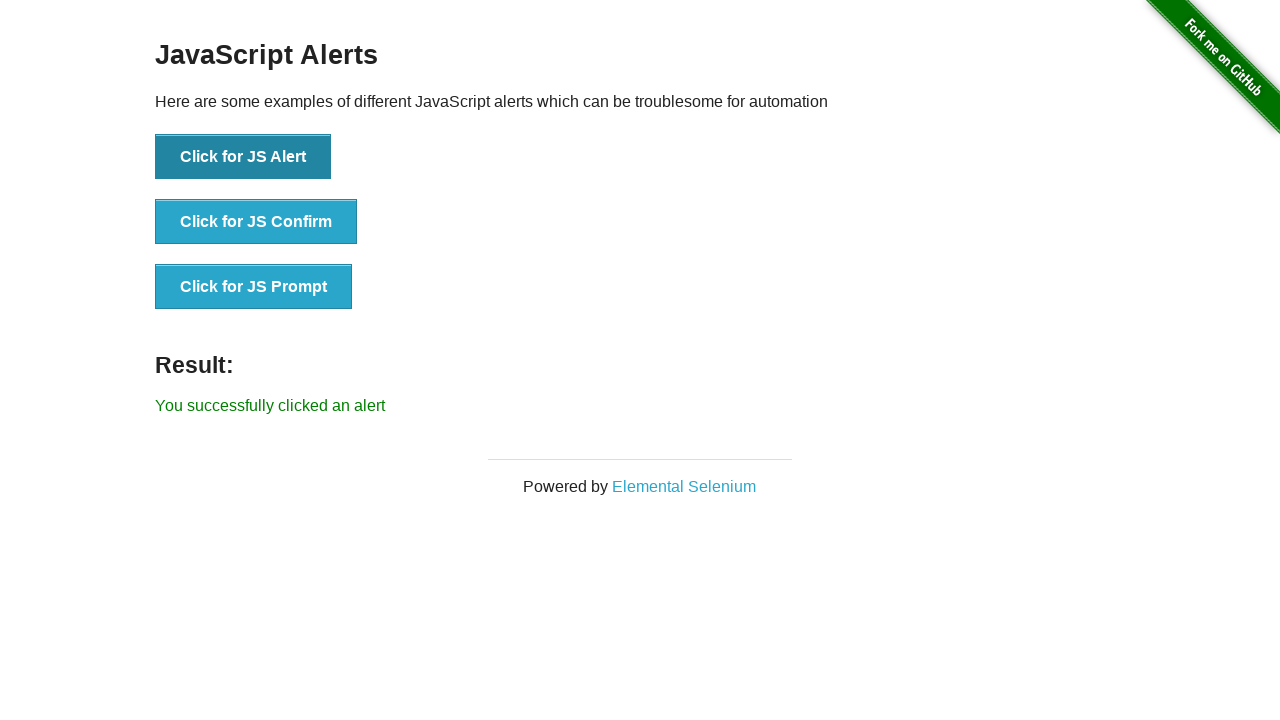

Result message appeared after accepting alert
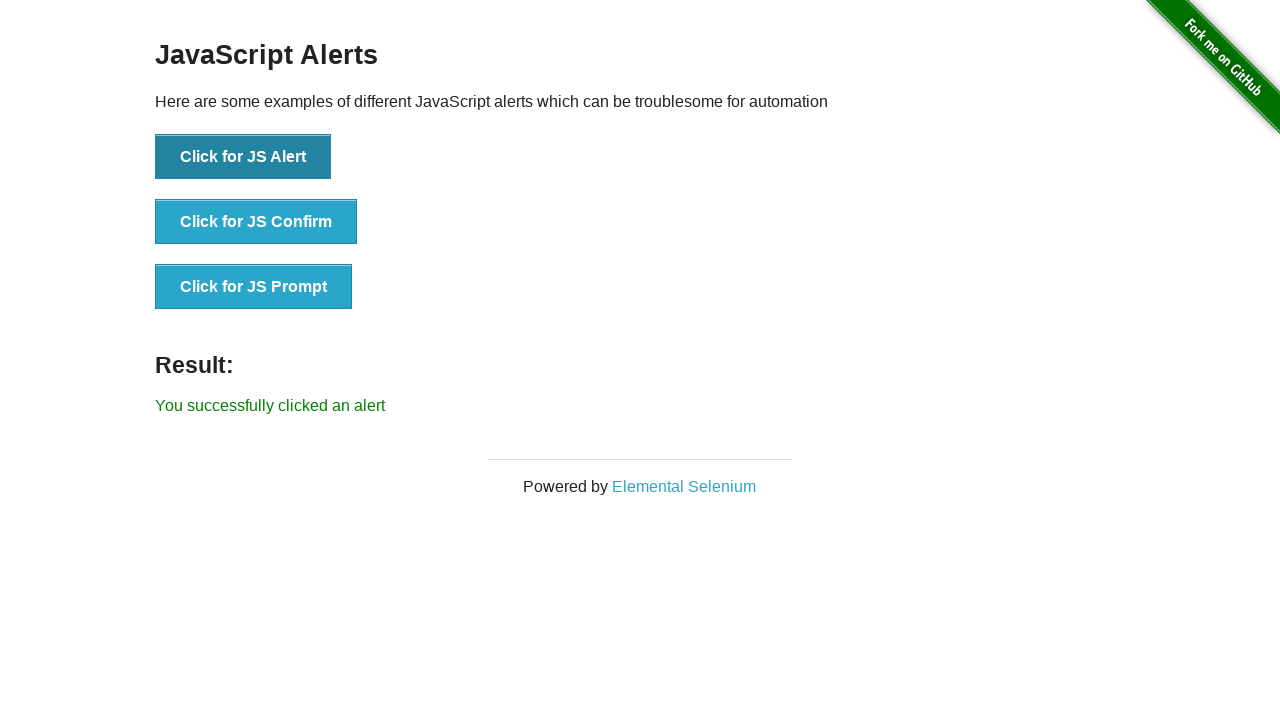

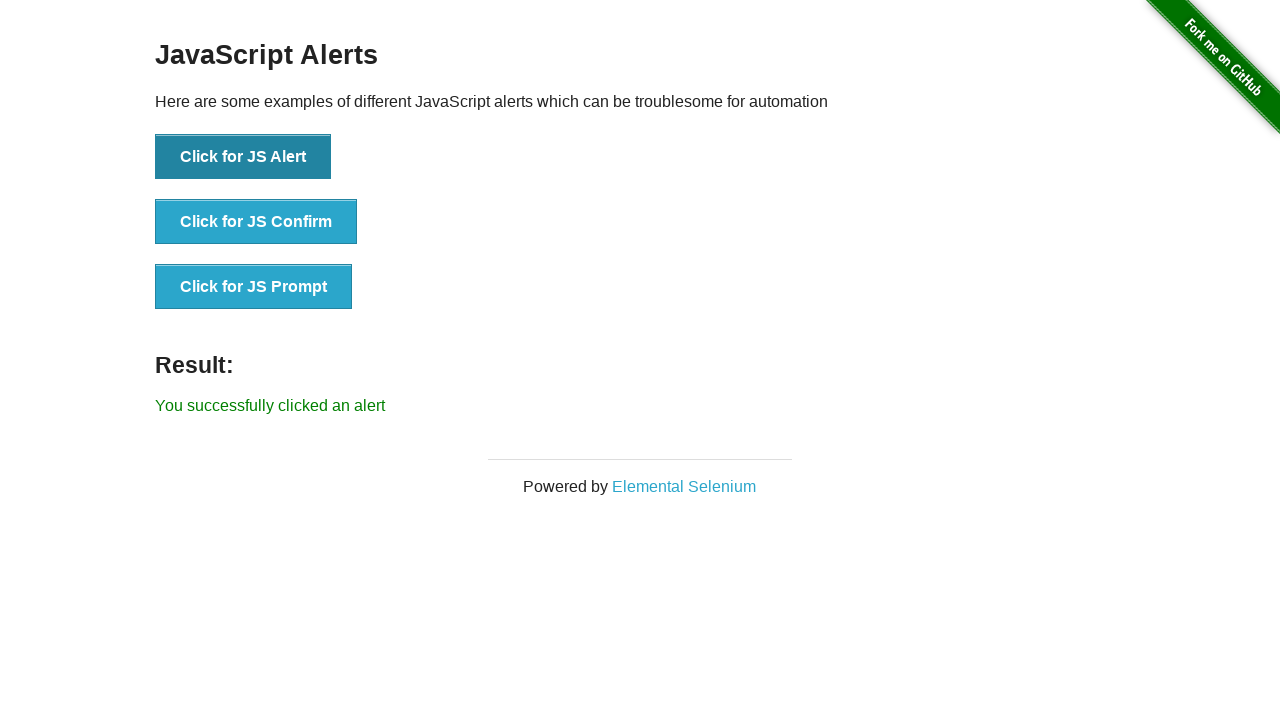